Navigates to the Telegram website and waits for the page to load

Starting URL: https://telegram.org

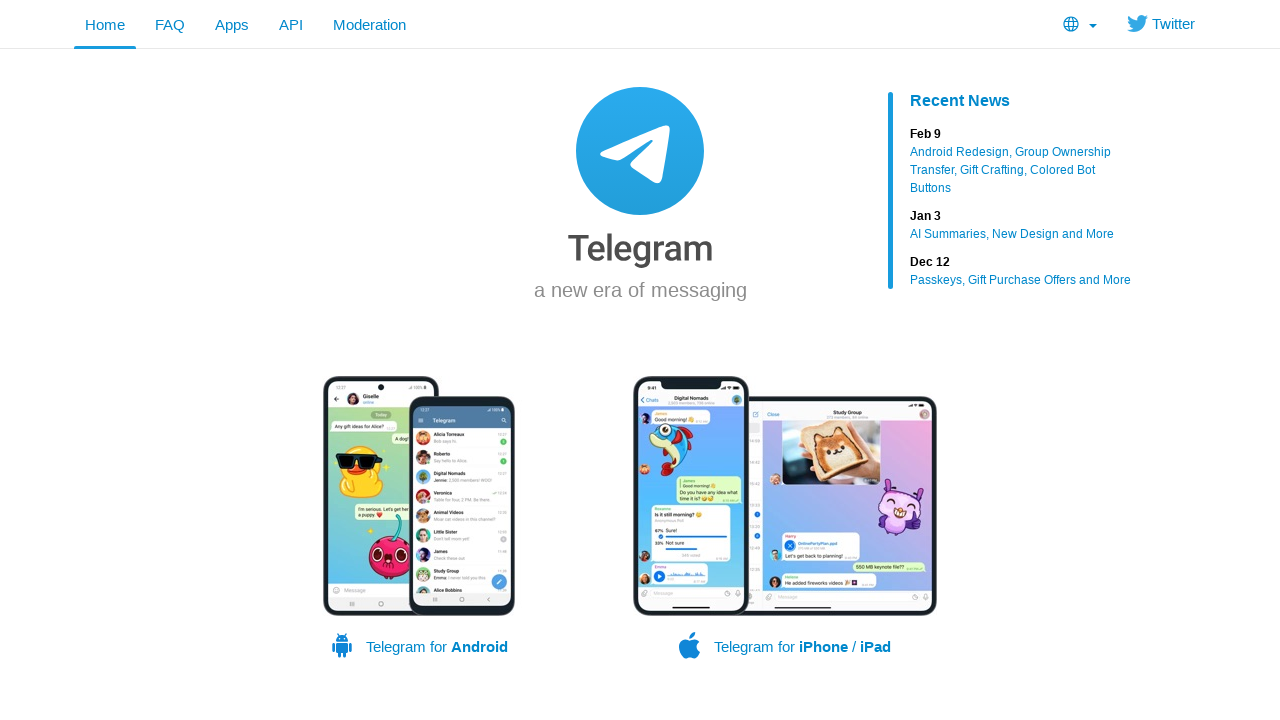

Navigated to Telegram website at https://telegram.org
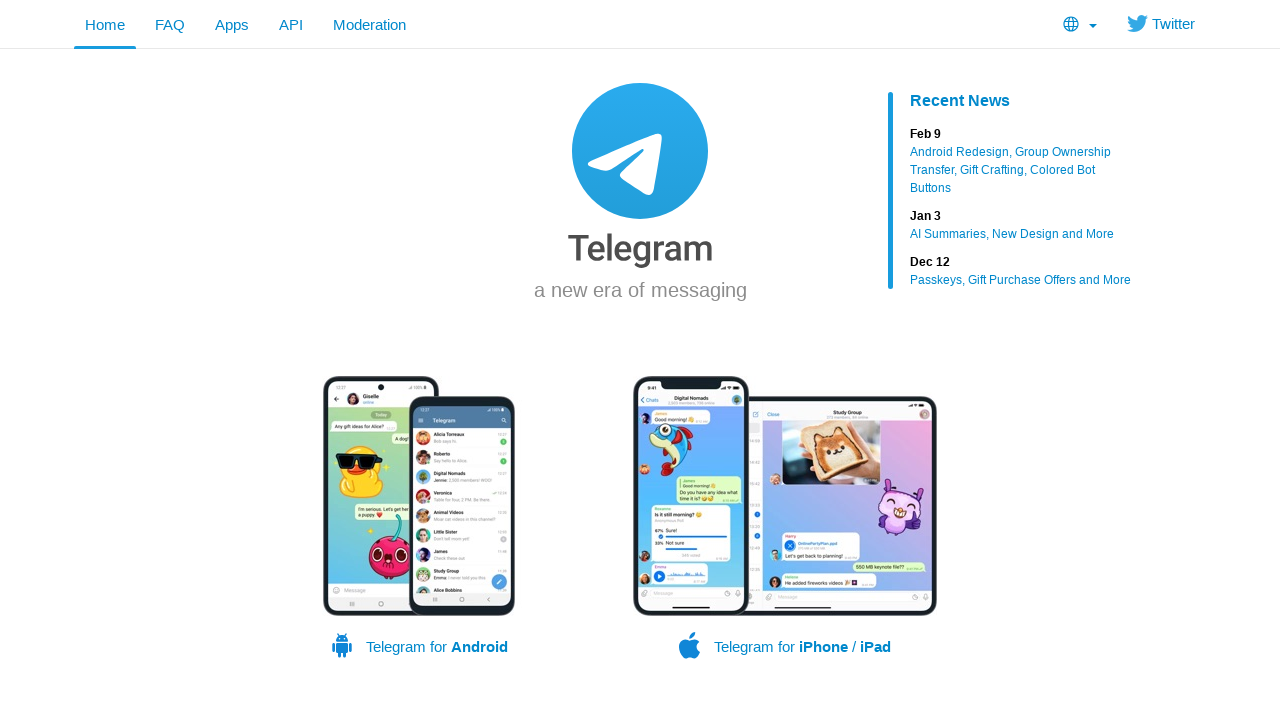

Page body loaded successfully
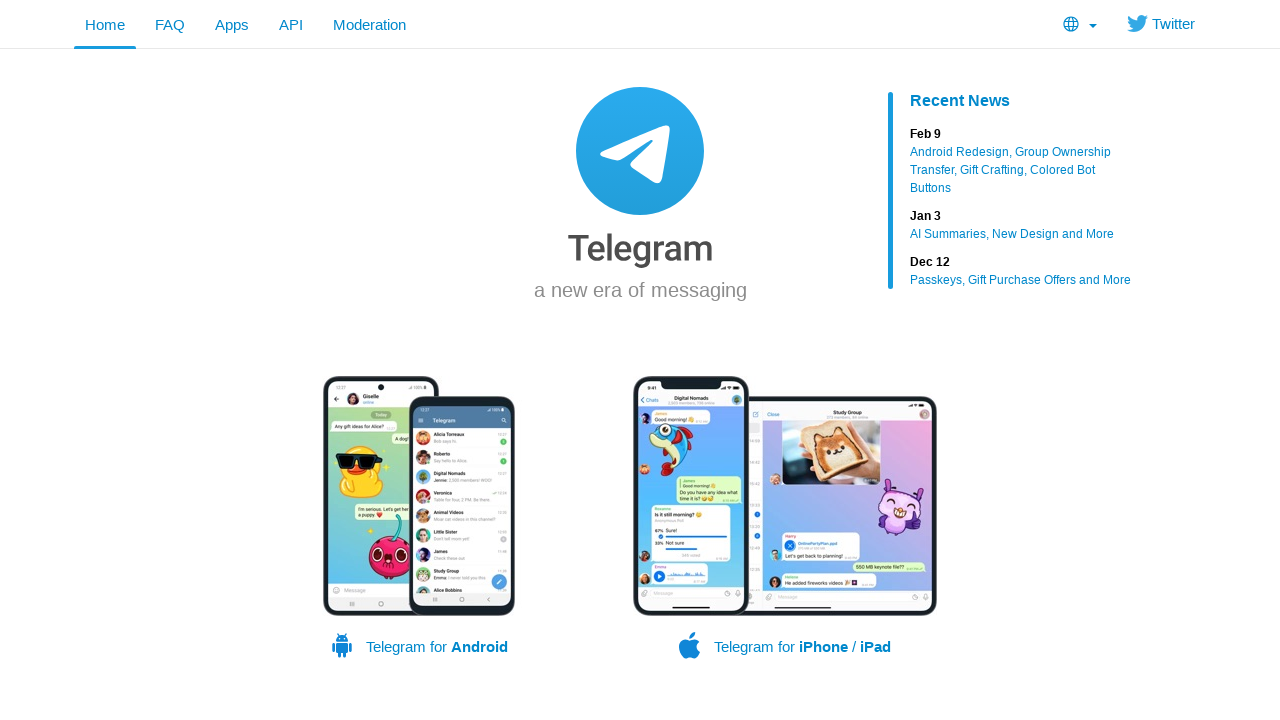

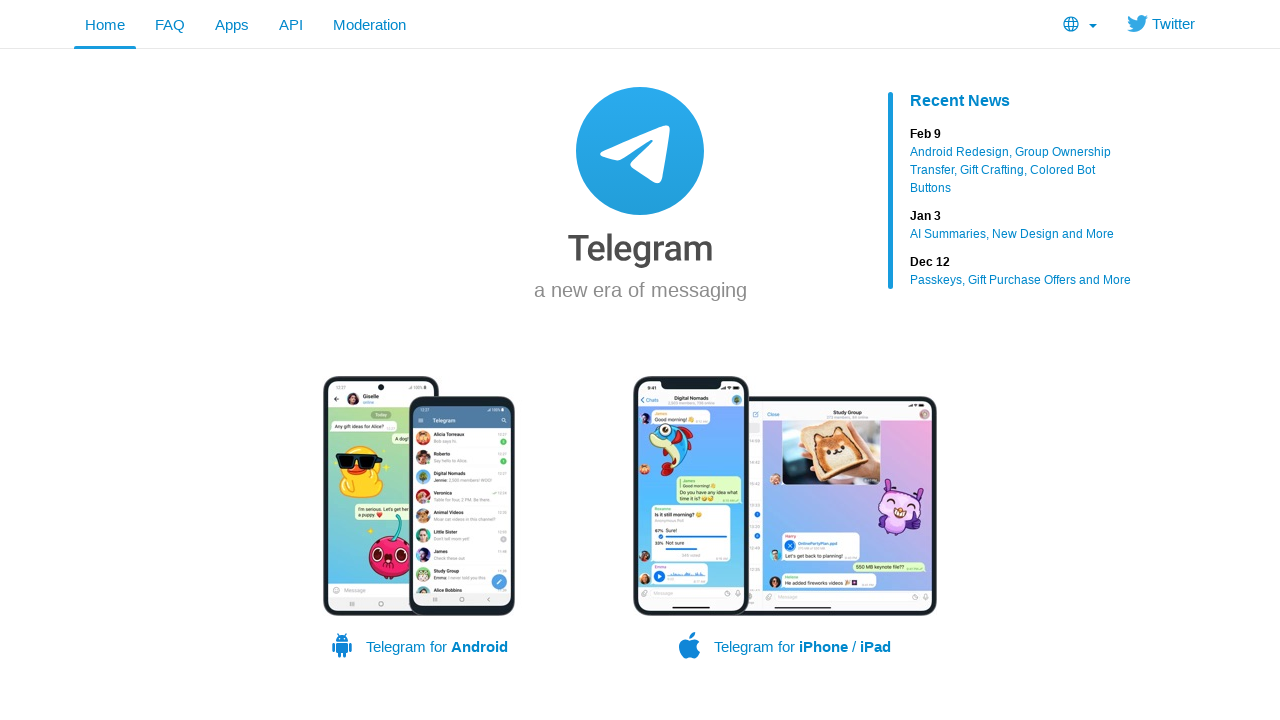